Tests dropdown selection on OrangeHRM trial form by selecting specific values from Industry and Country dropdowns without using Select class

Starting URL: https://www.orangehrm.com/orangehrm-30-day-trial/

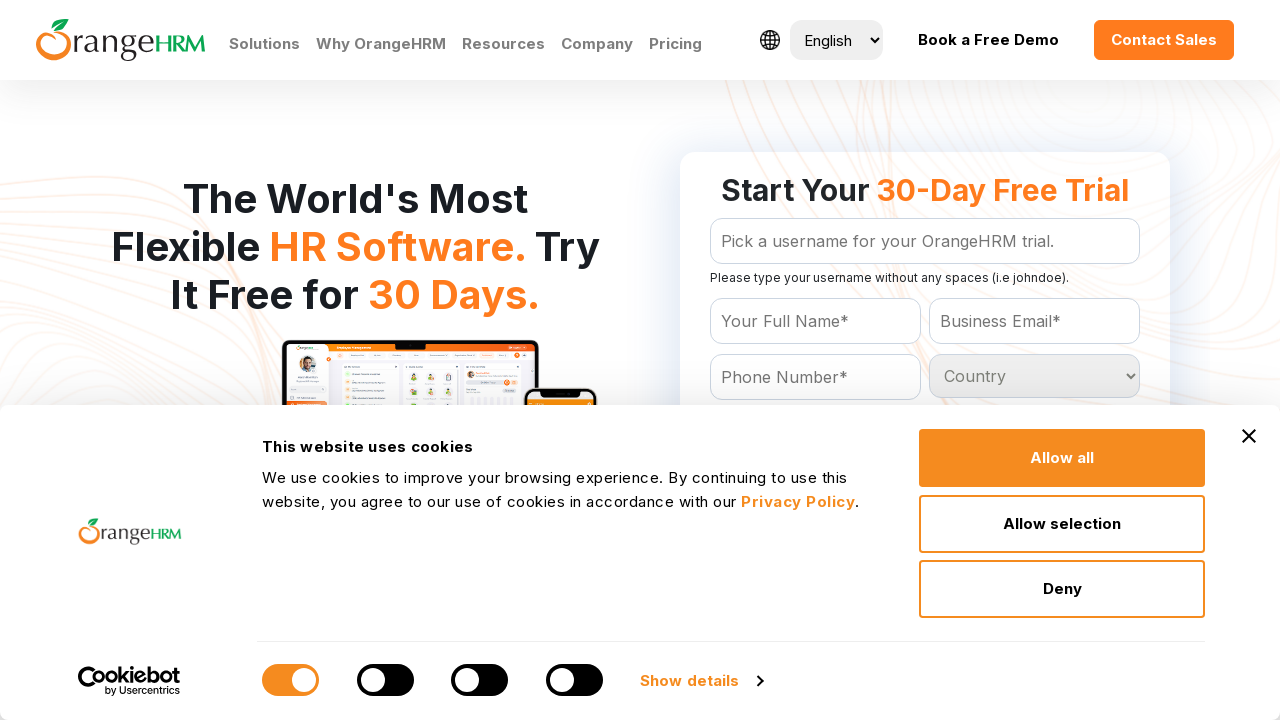

Retrieved all options from Industry dropdown
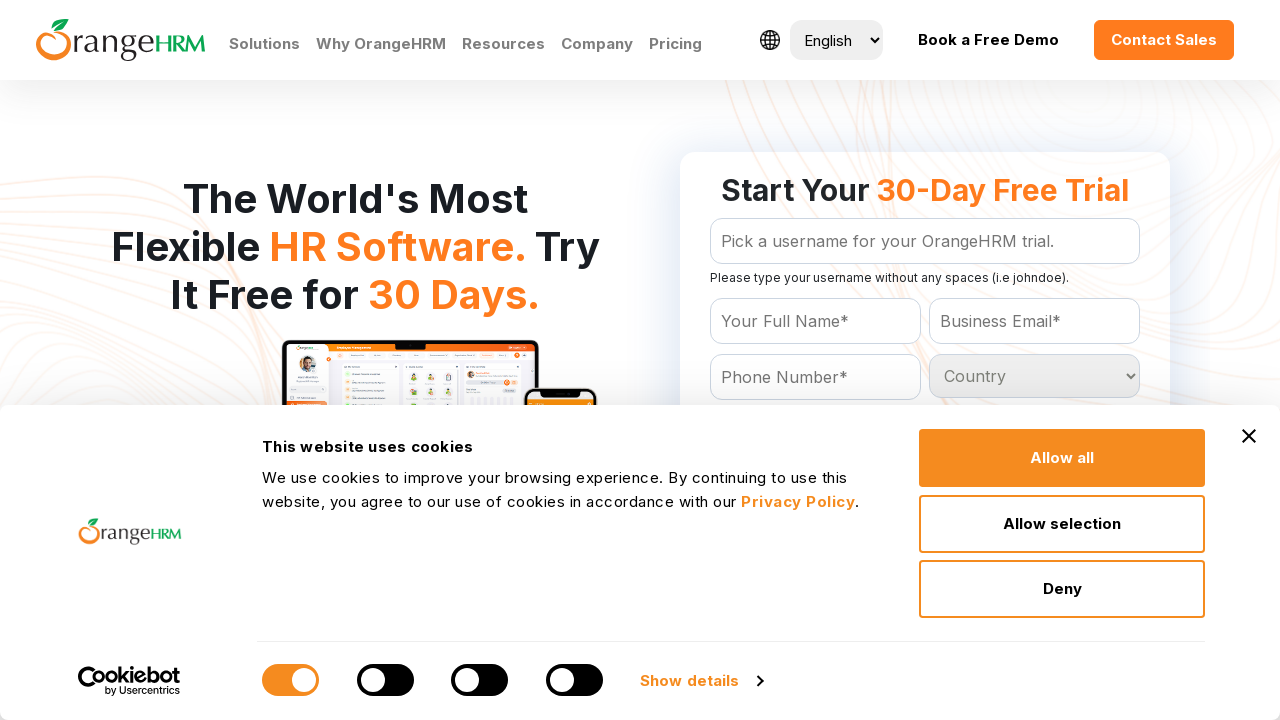

Retrieved all options from Country dropdown
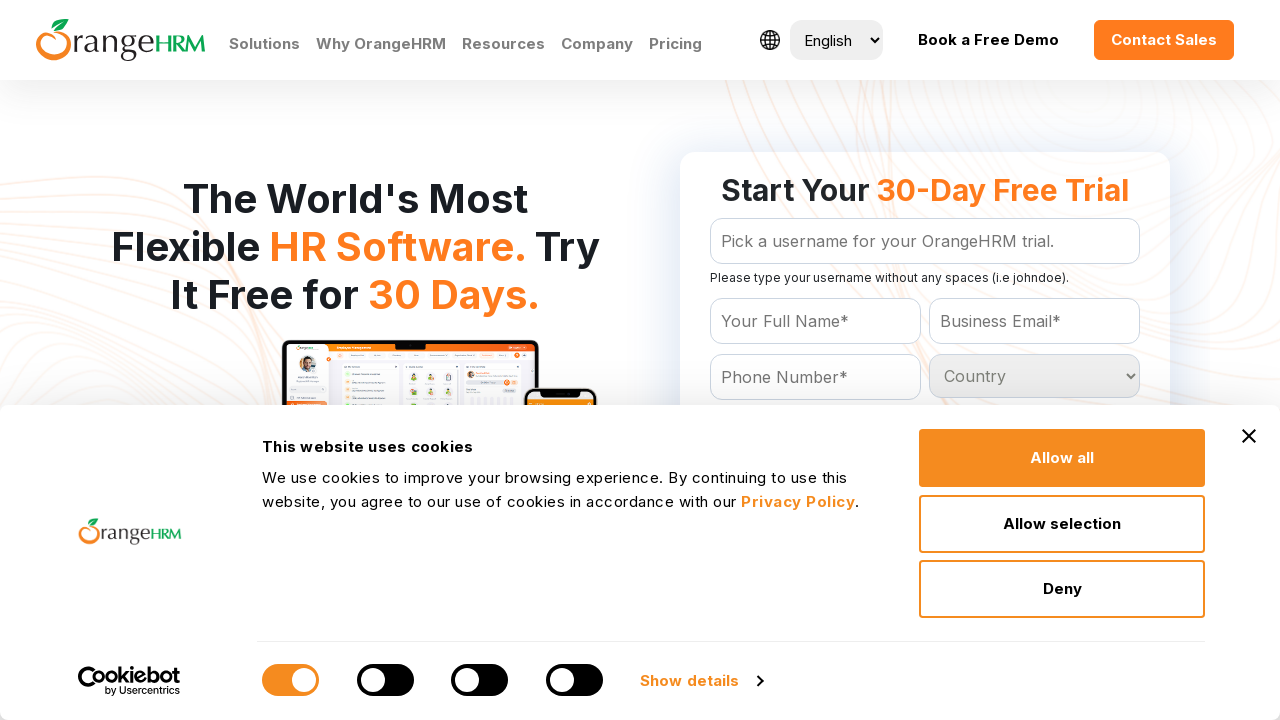

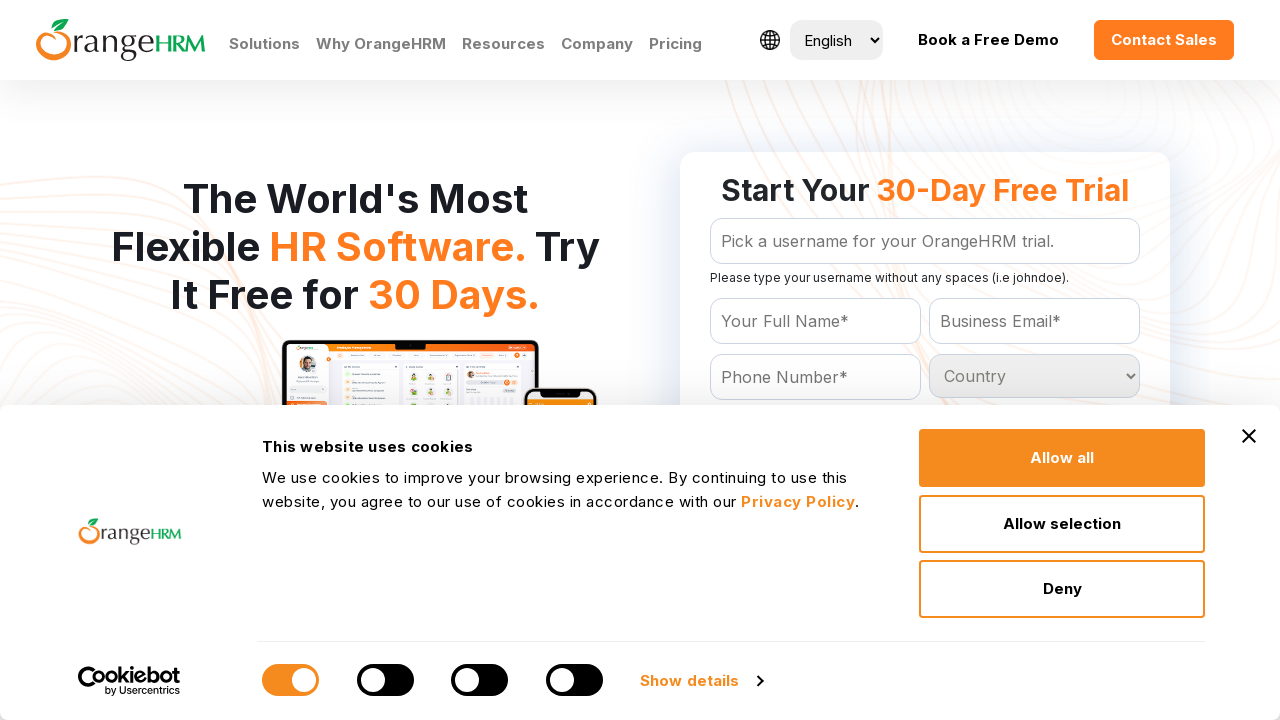